Tests clicking on the Google Play store link/image on the Adactin Hotel App website, which opens a new browser window

Starting URL: https://adactinhotelapp.com/

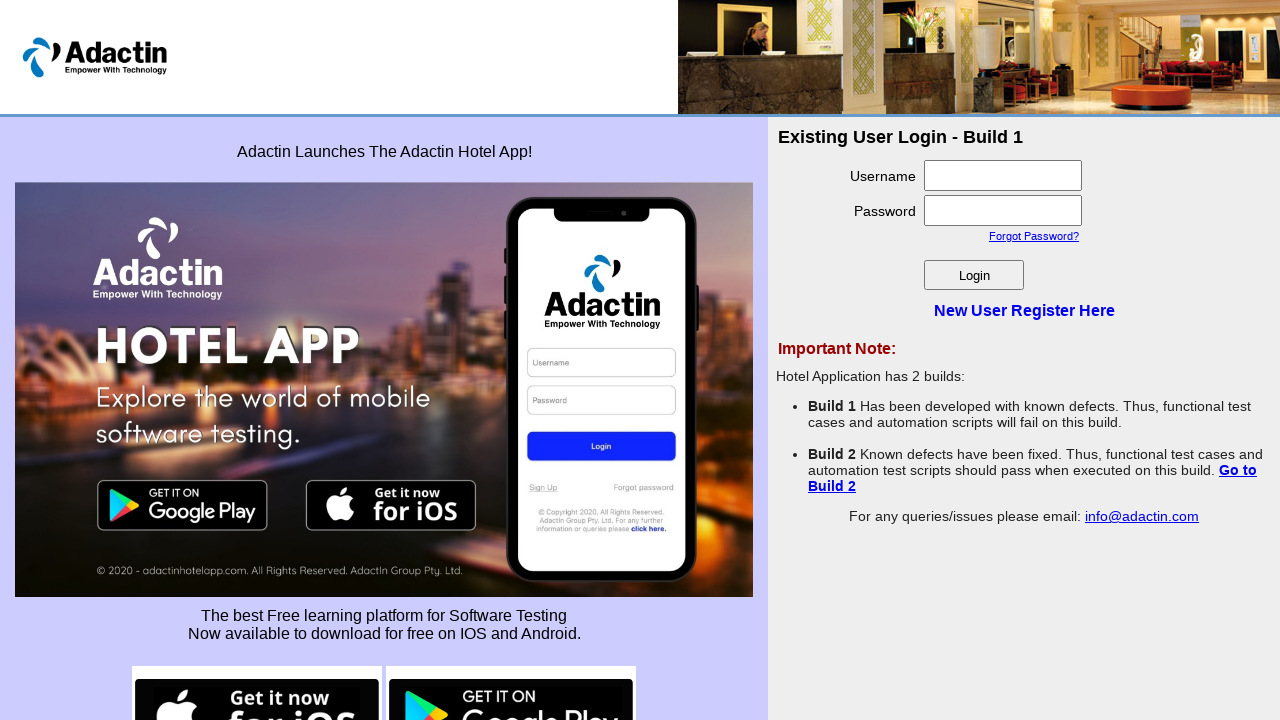

Google Play store image element loaded on Adactin Hotel App website
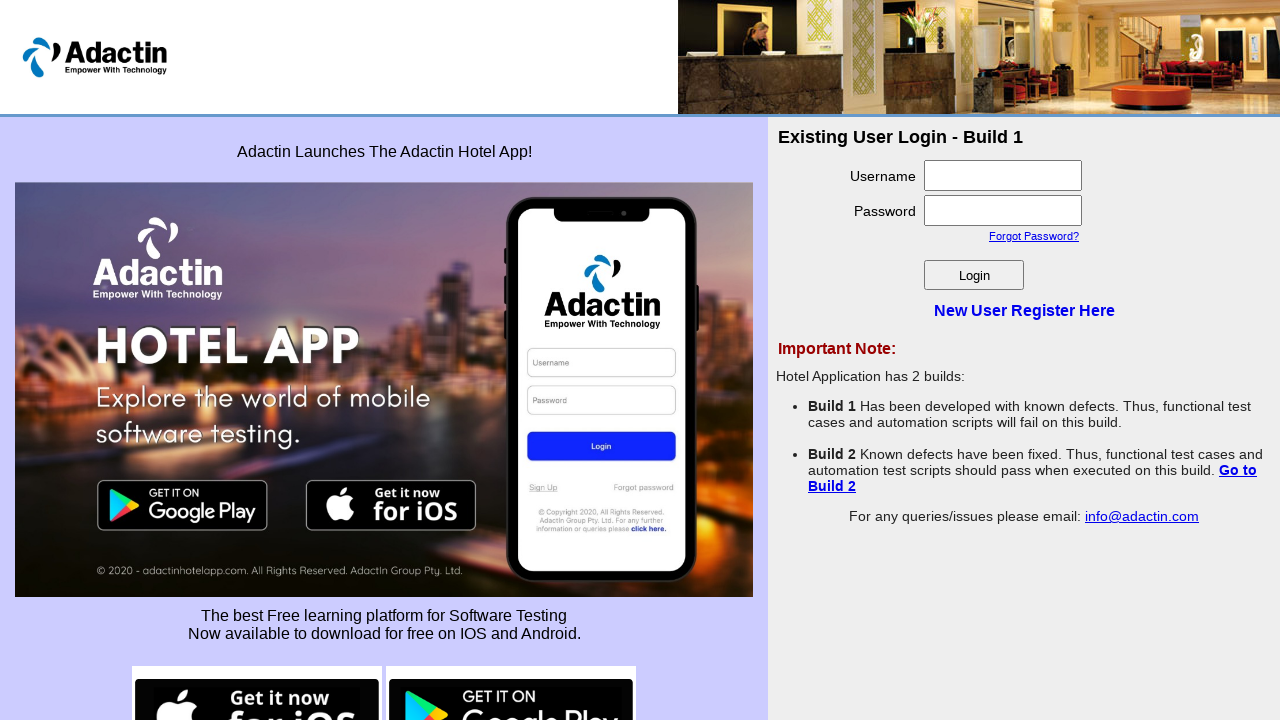

Clicked on Google Play store image/link at (511, 670) on img[src*='google-play']
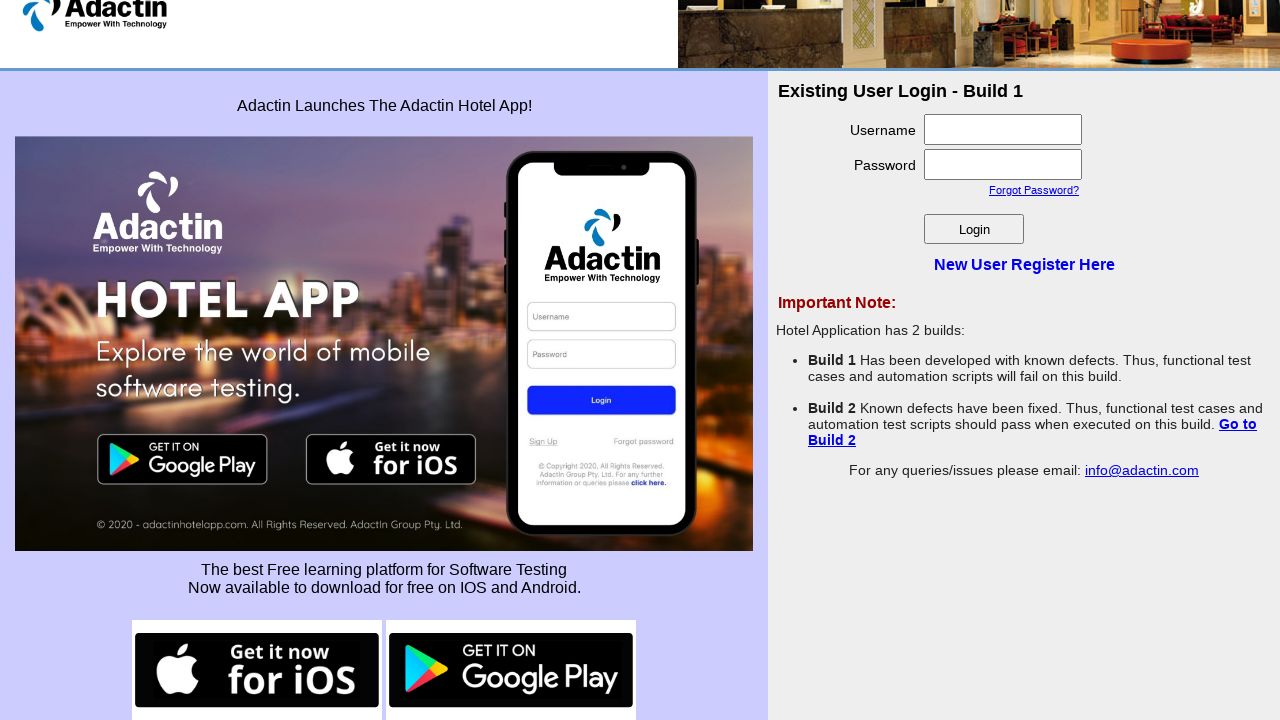

Waited 2 seconds for new browser window to open
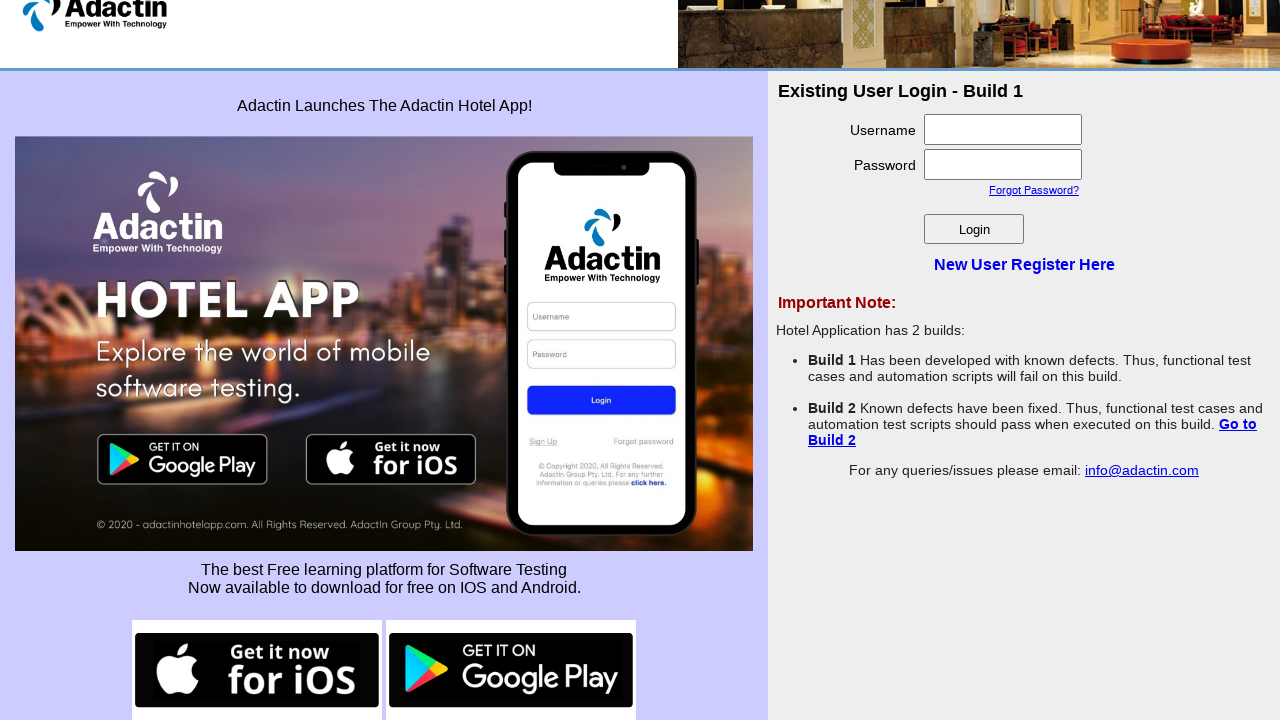

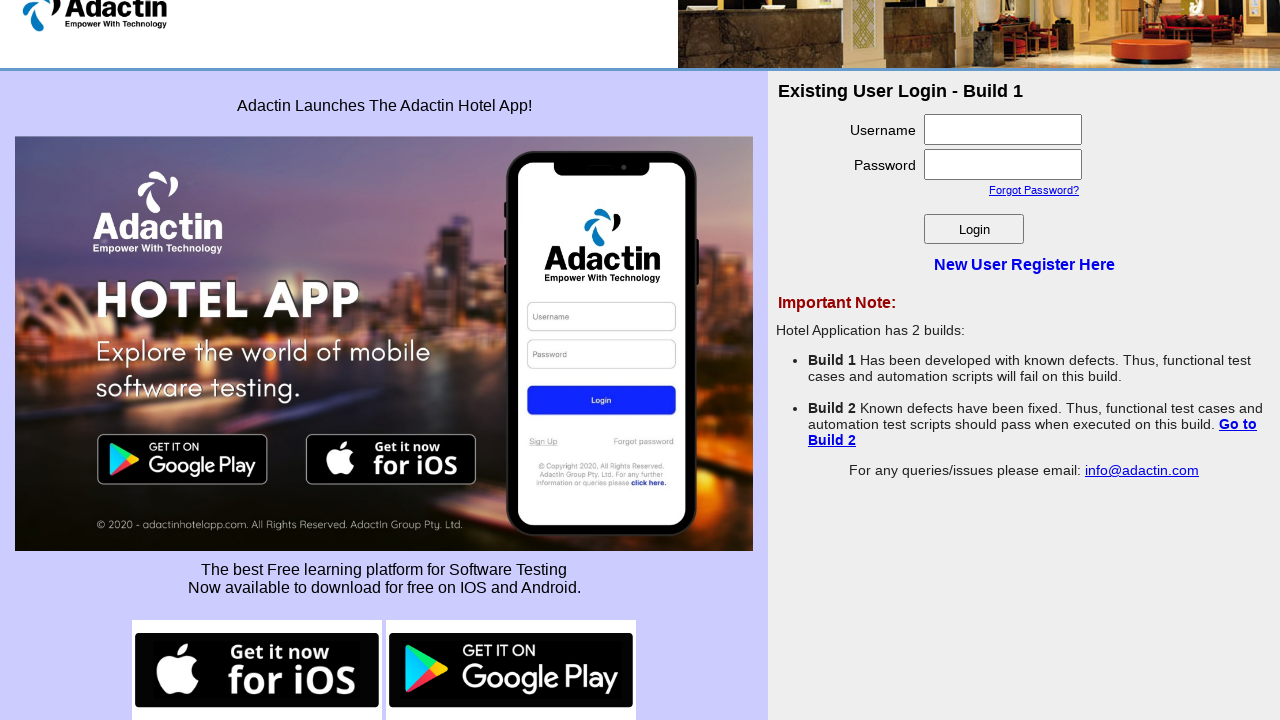